Tests checkbox interactions by selecting and deselecting checkboxes based on their current state

Starting URL: https://the-internet.herokuapp.com/

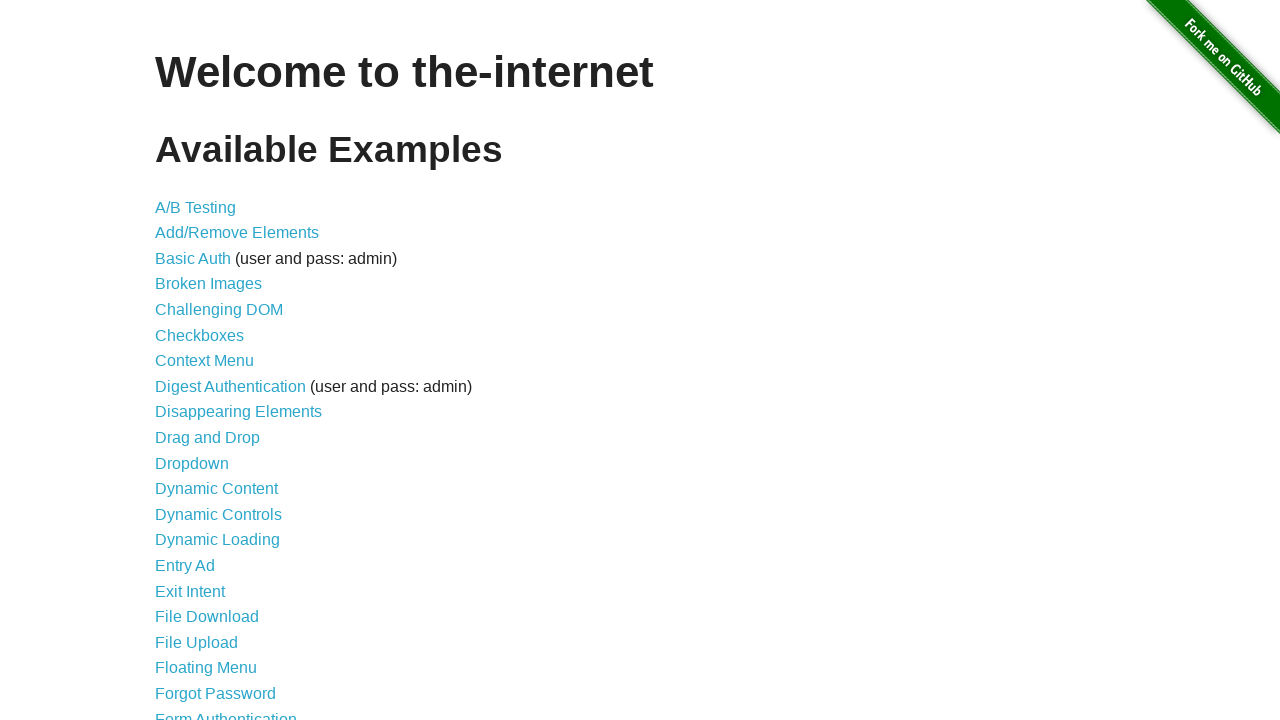

Clicked link to navigate to checkboxes page at (200, 335) on a[href='/checkboxes']
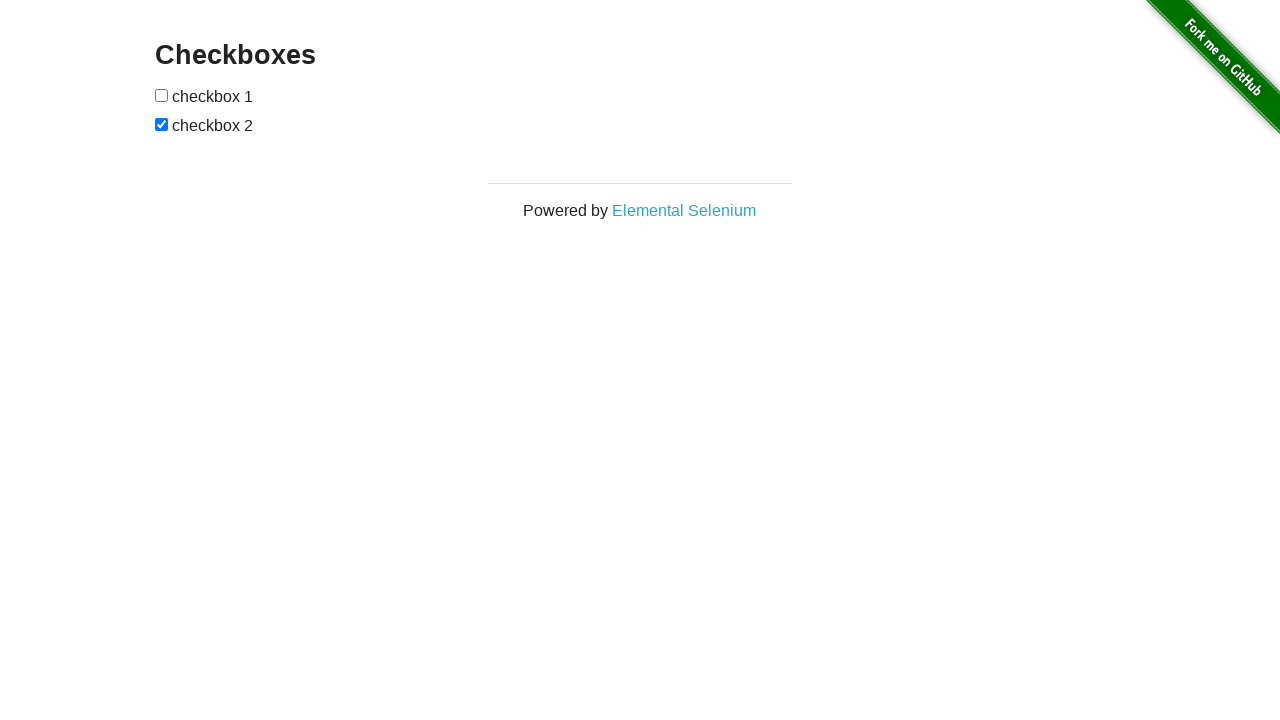

Located first checkbox element
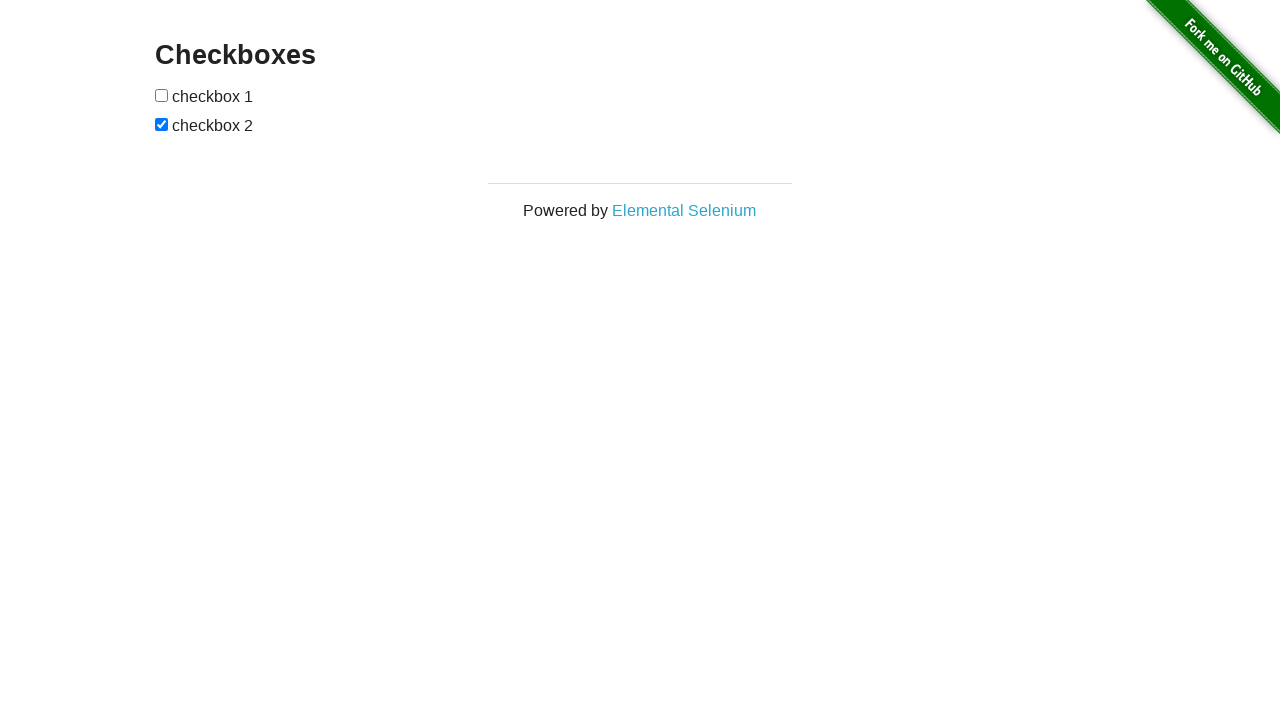

Located second checkbox element
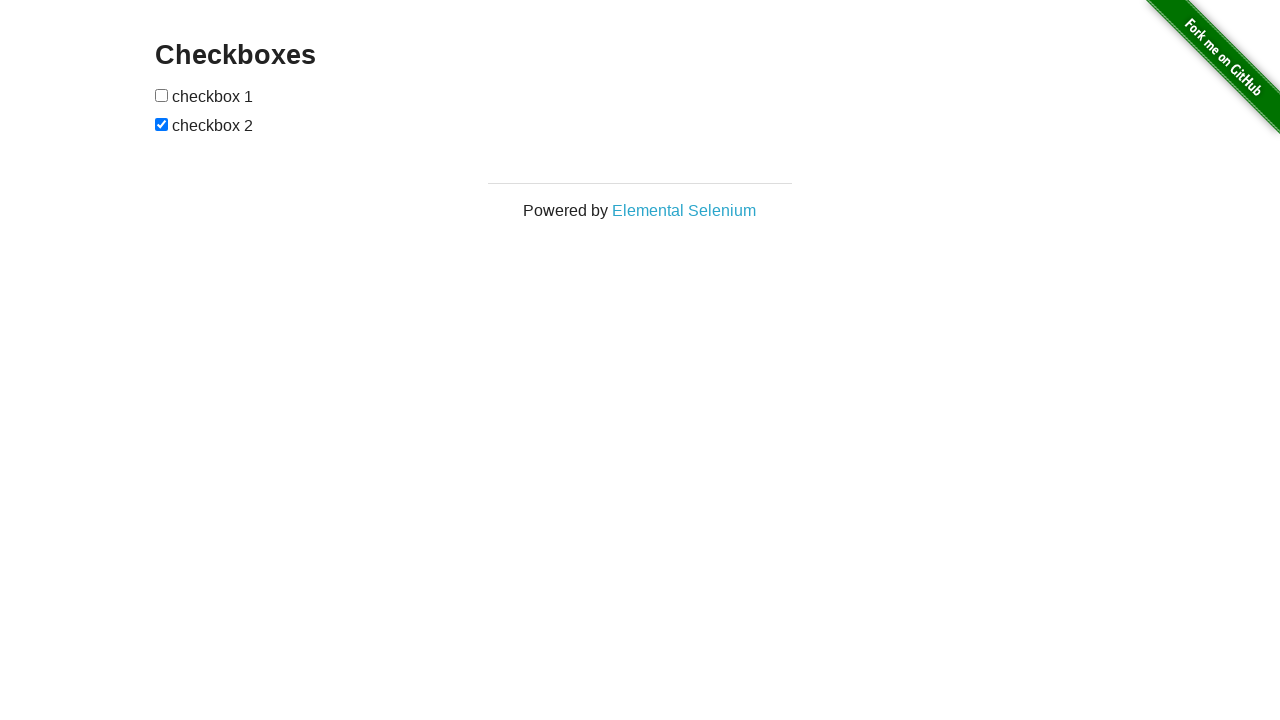

Verified first checkbox is unchecked
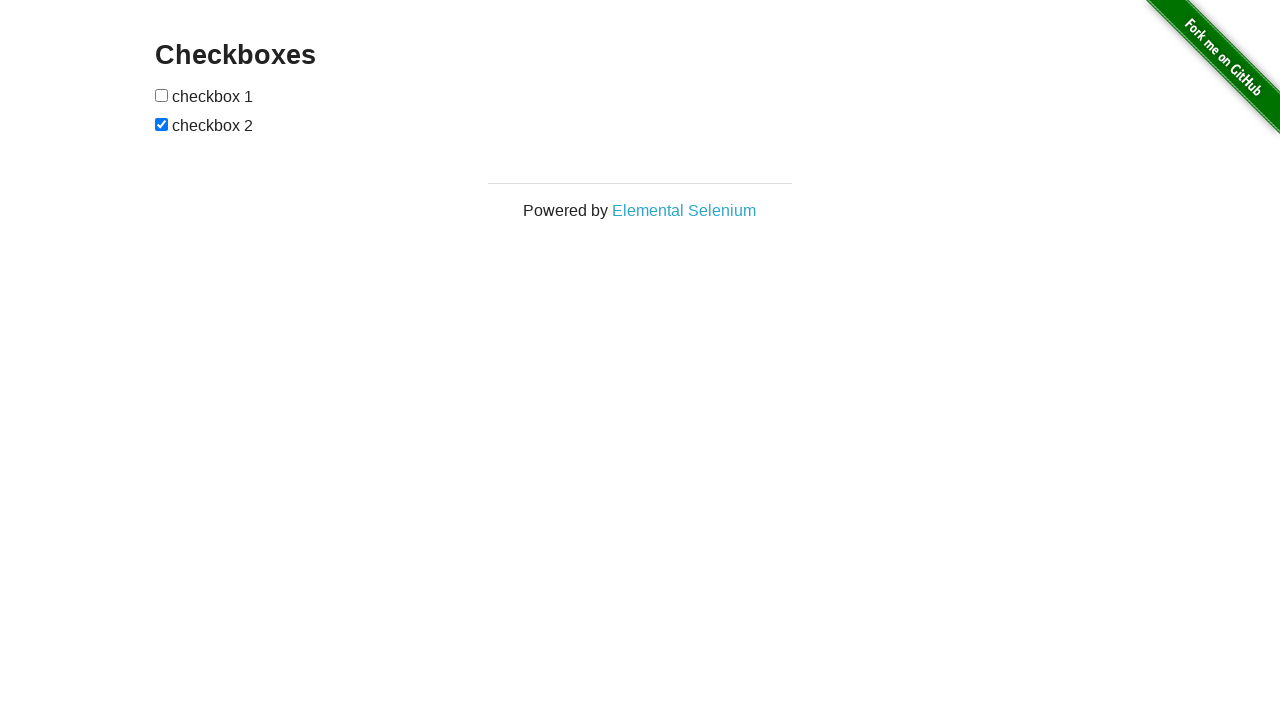

Clicked first checkbox to select it at (162, 95) on input[type='checkbox'] >> nth=0
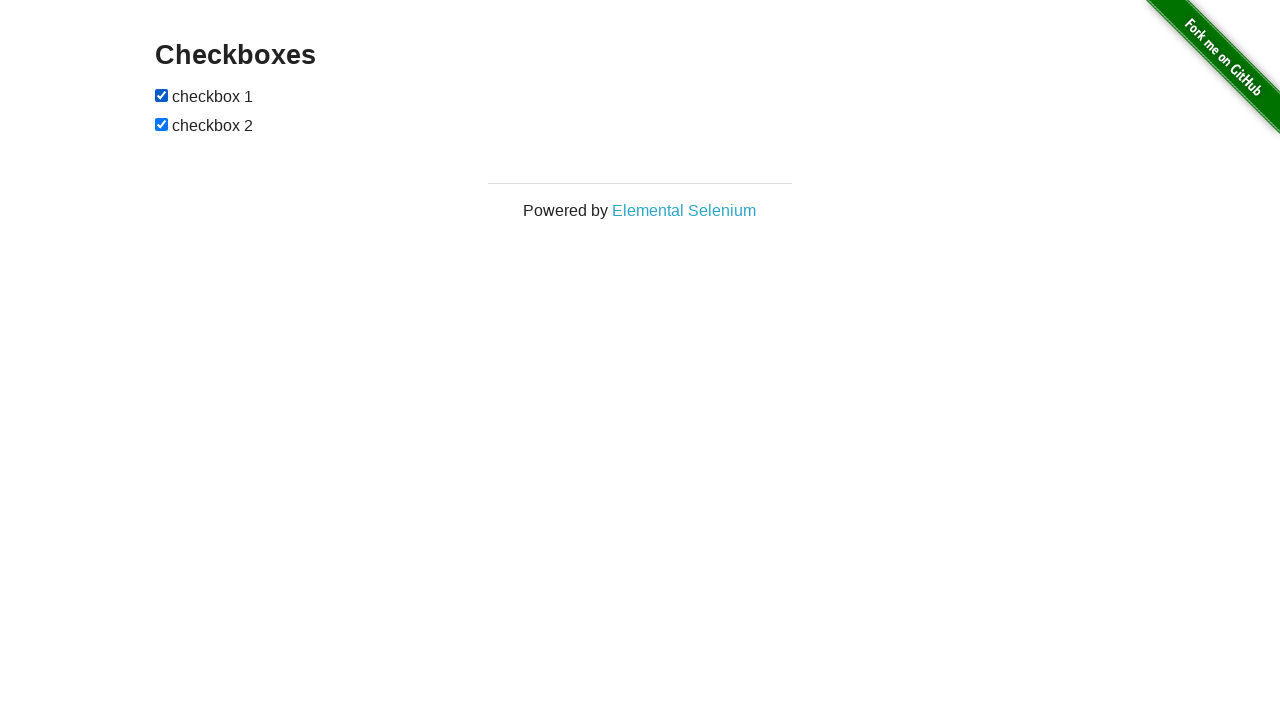

Asserted first checkbox is now checked
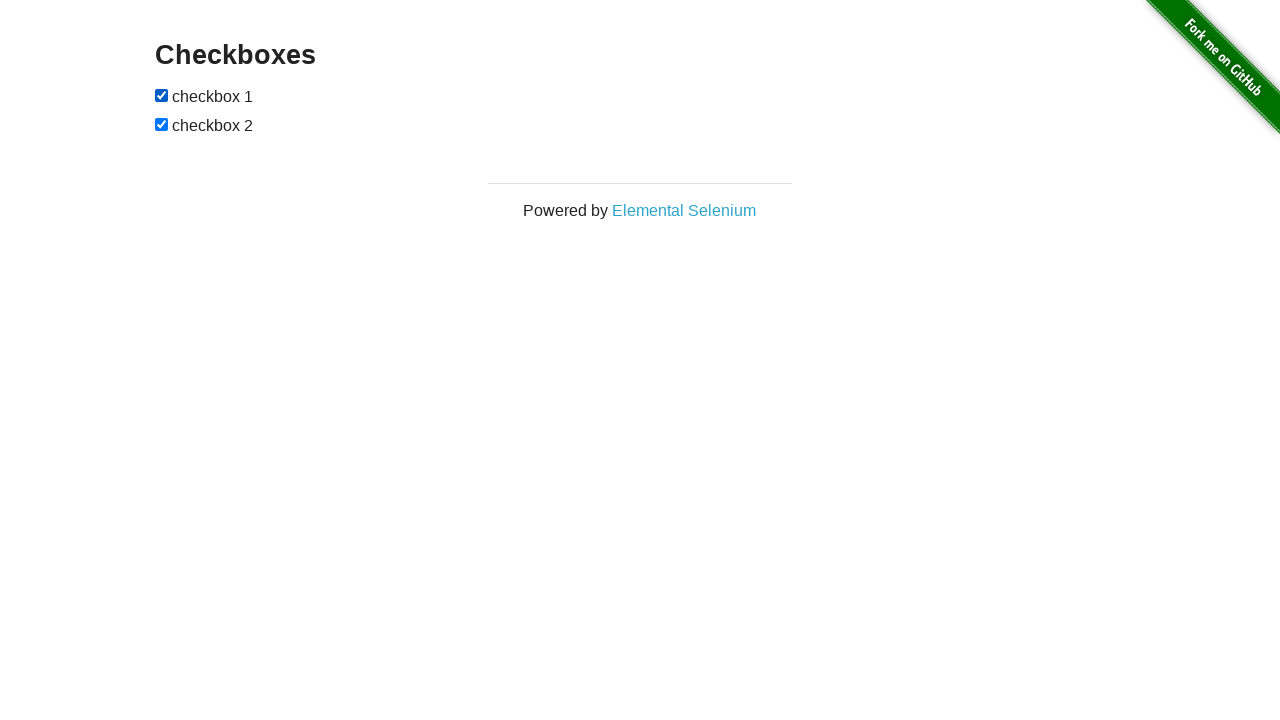

Verified second checkbox is checked
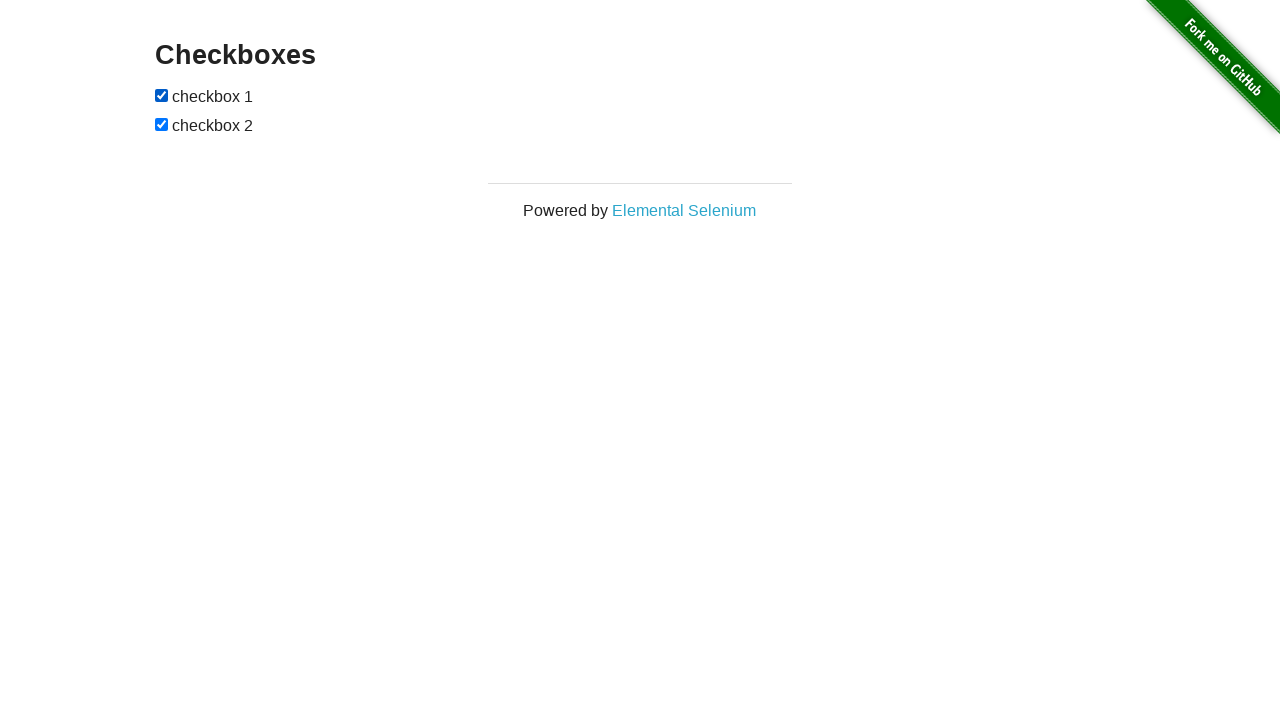

Clicked second checkbox to deselect it at (162, 124) on input[type='checkbox'] >> nth=1
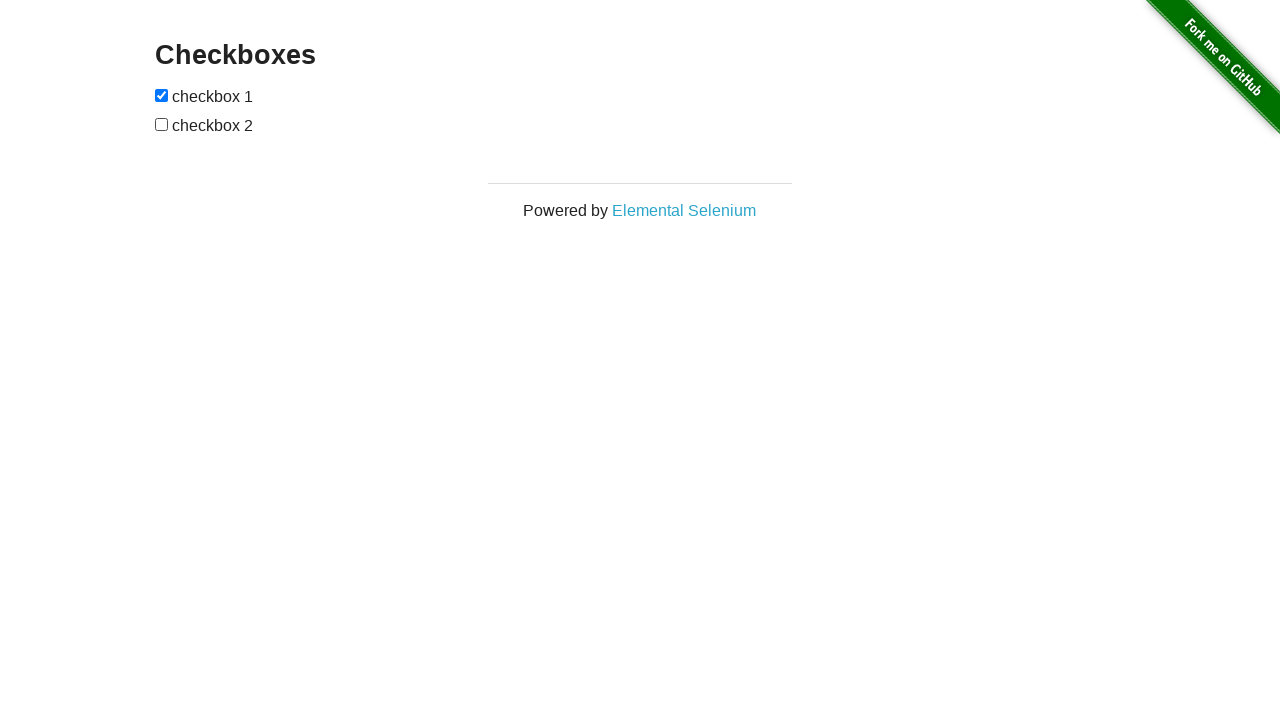

Asserted second checkbox is now unchecked
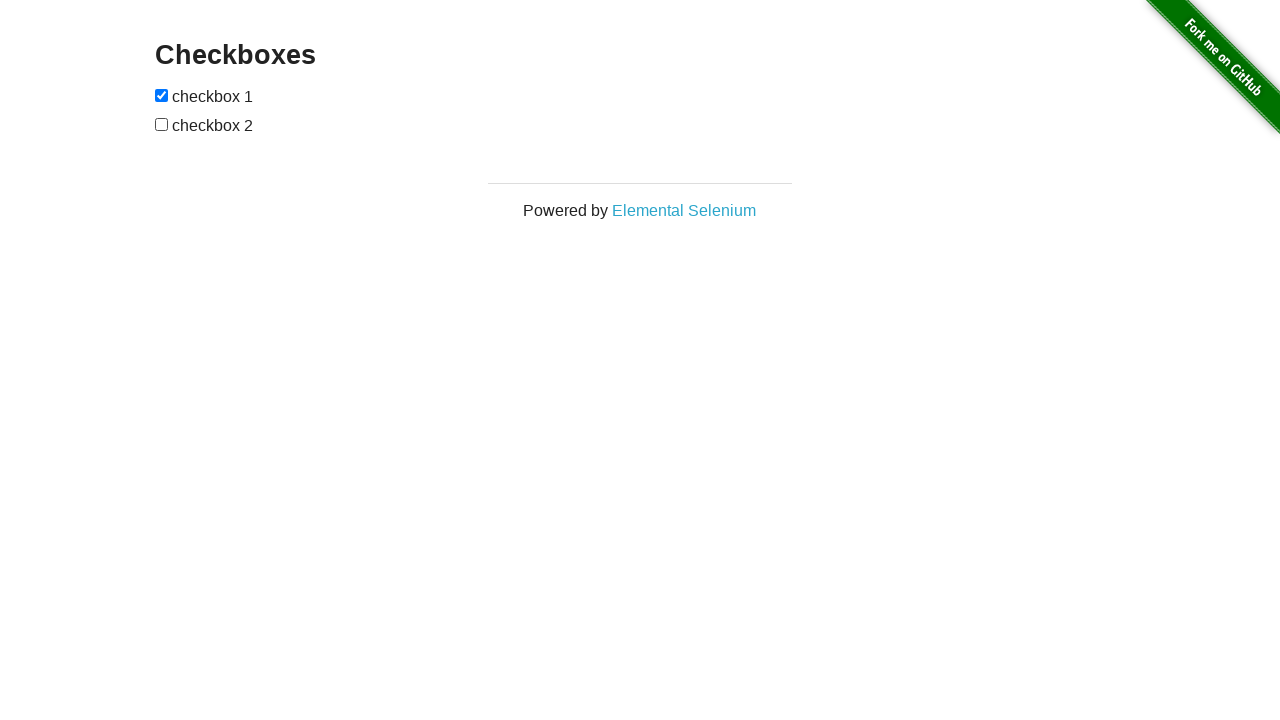

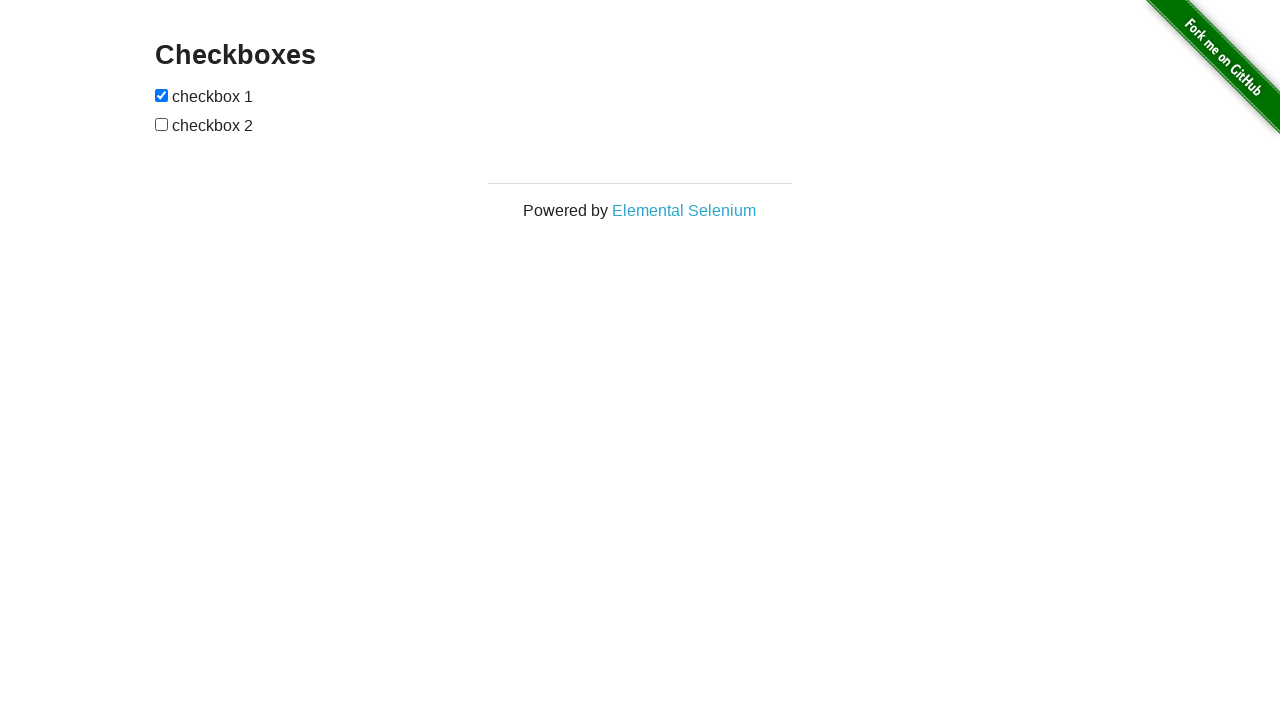